Tests selecting "10 Minutes" paste expiration option from the dropdown on Pastebin homepage

Starting URL: https://pastebin.com

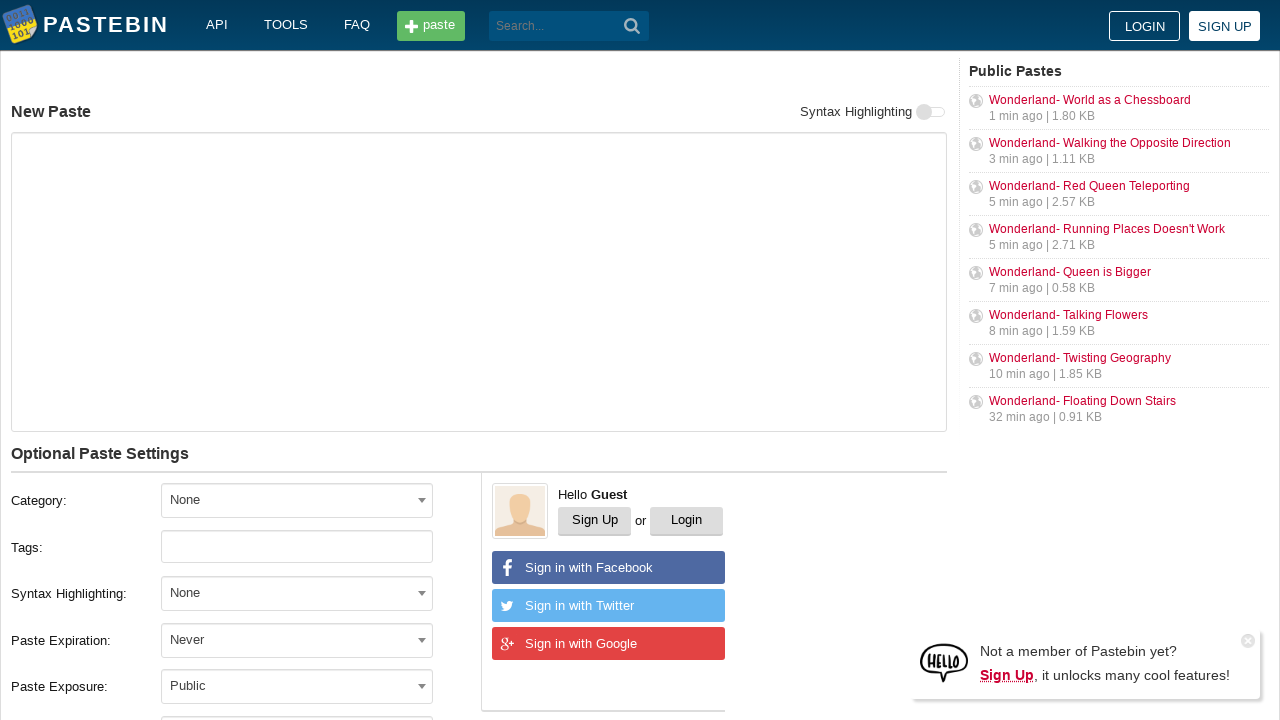

Clicked paste expiration dropdown at (311, 640) on xpath=//label[text()='Paste Expiration:']/following-sibling::div
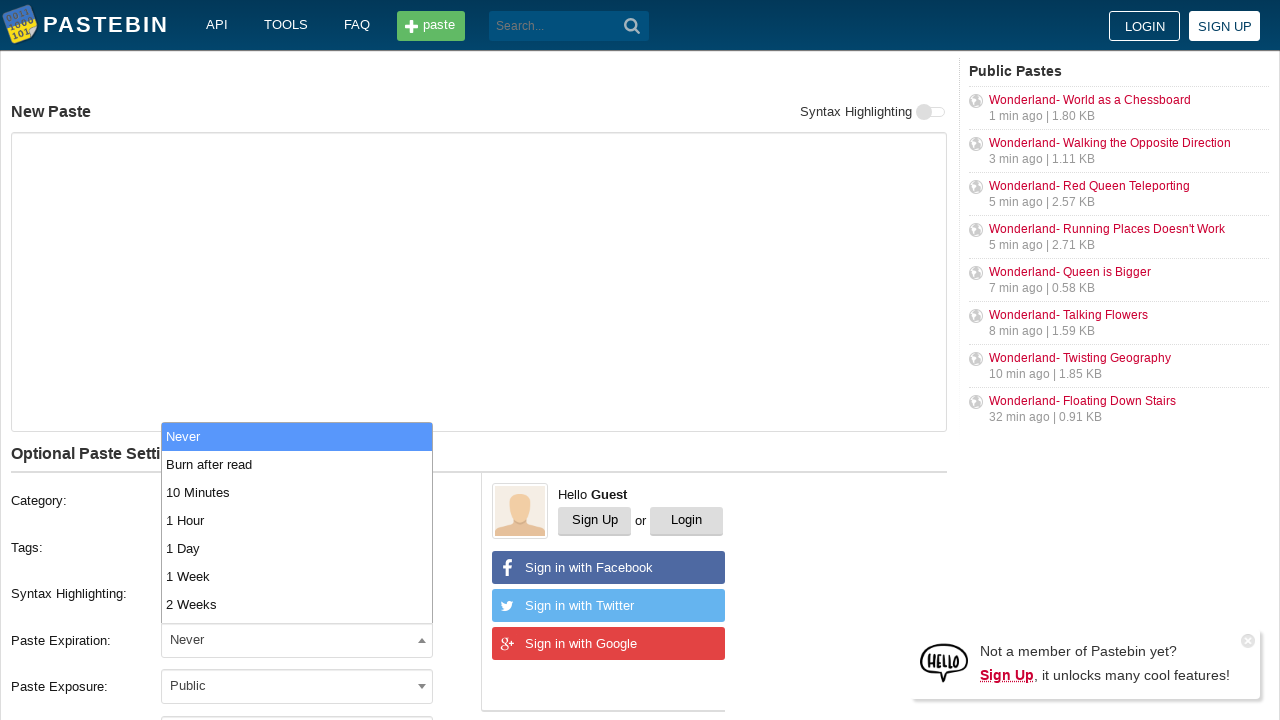

Selected '10 Minutes' option from dropdown at (297, 492) on xpath=//span[@class='select2-results']//li[text()='10 Minutes']
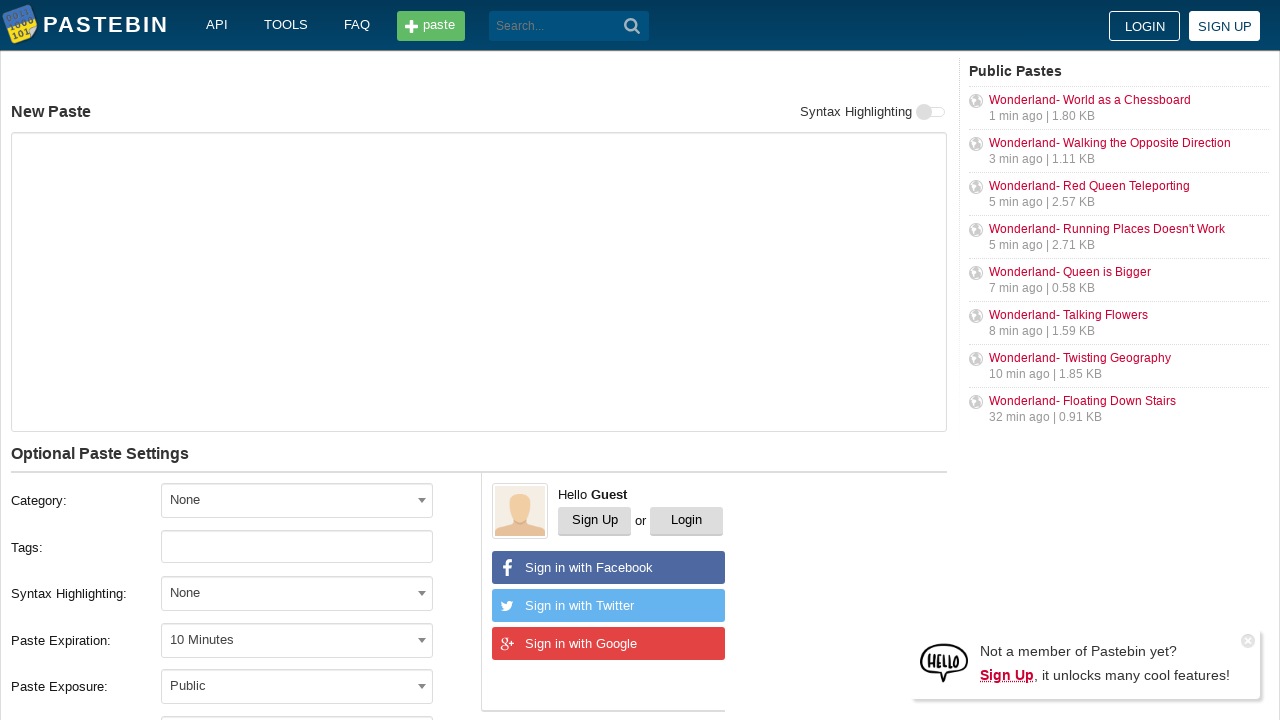

Verified '10 Minutes' paste expiration option is selected
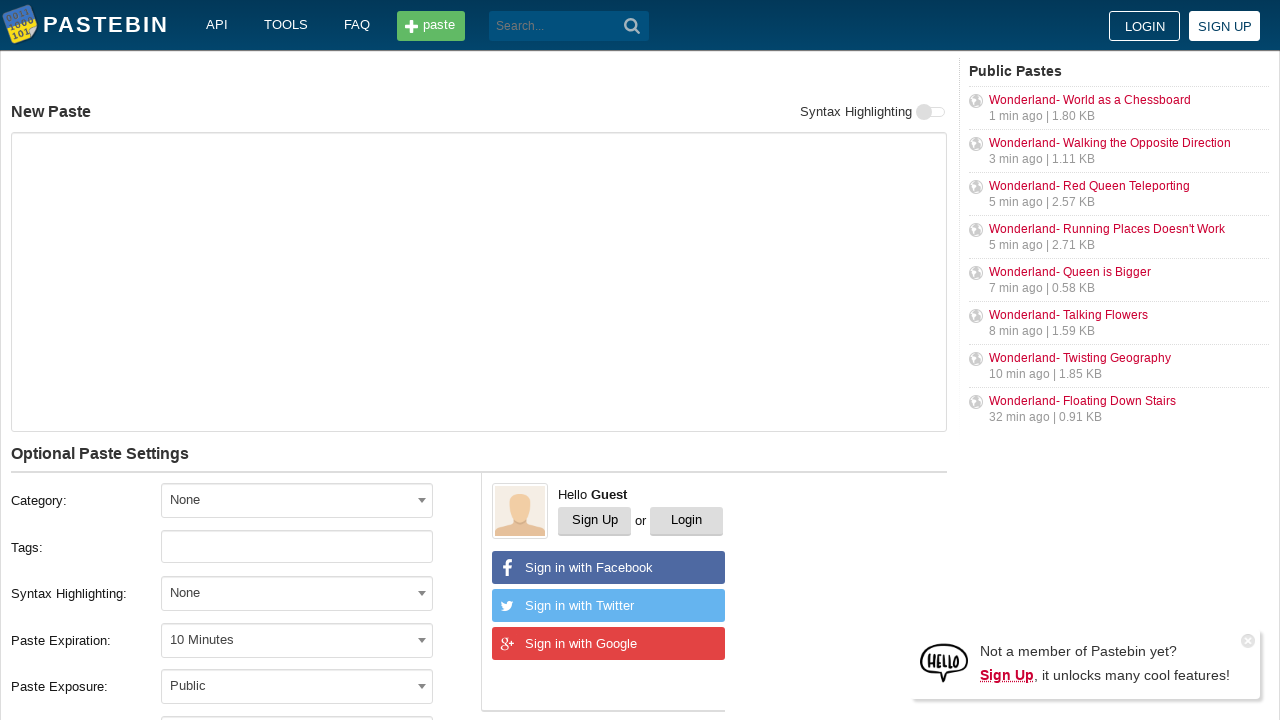

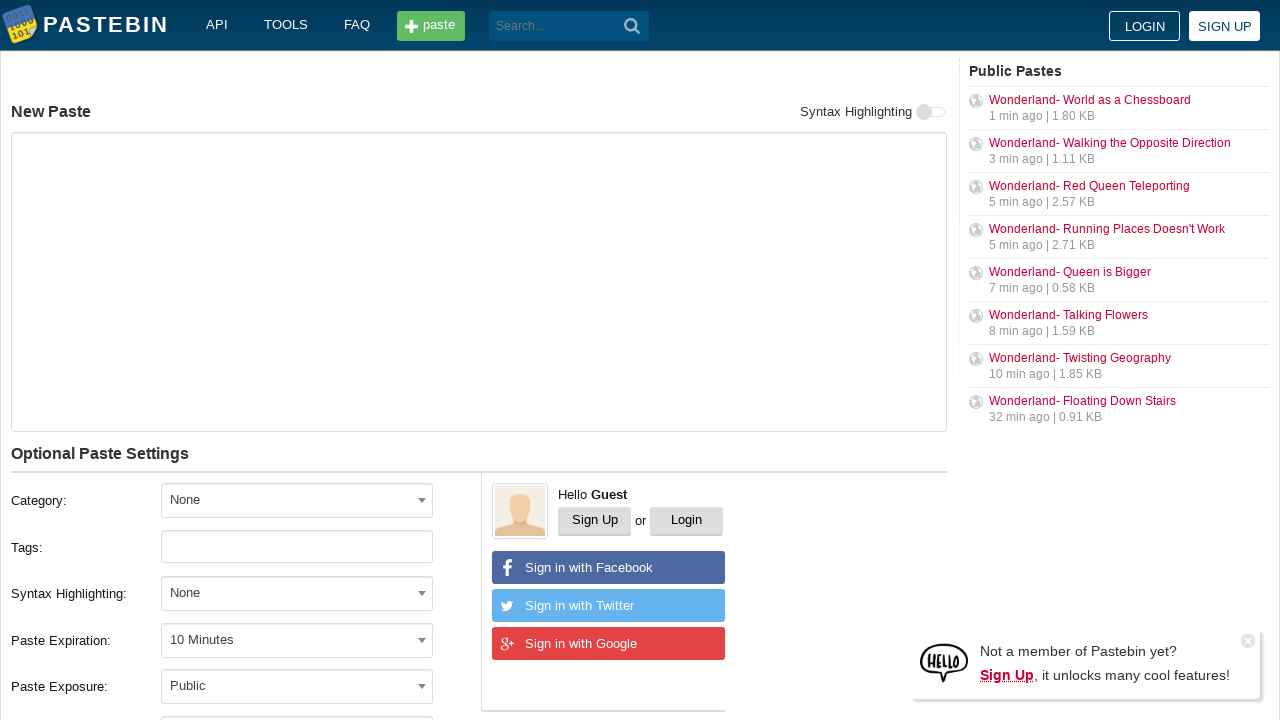